Tests popup window handling by navigating to a test page, clicking a link to open a popup window, then iterating through all window handles to close each browser window.

Starting URL: http://omayo.blogspot.com/

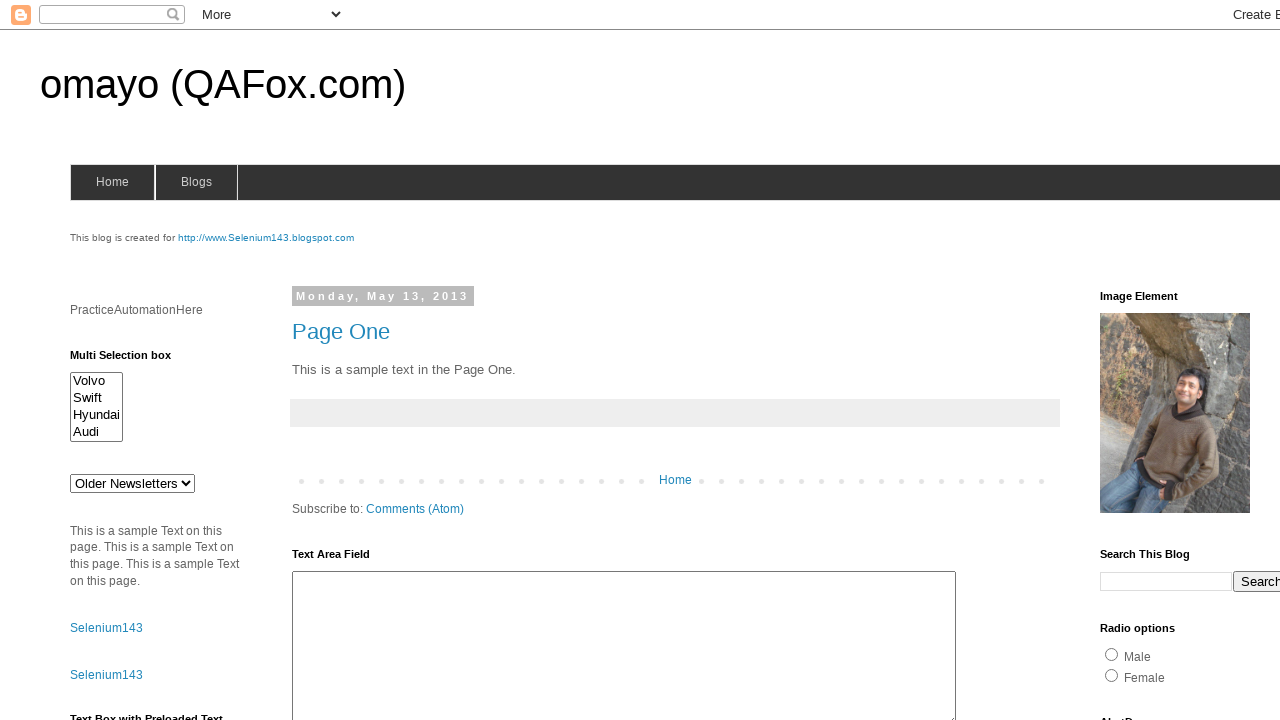

Scrolled to 'Open a popup window' link
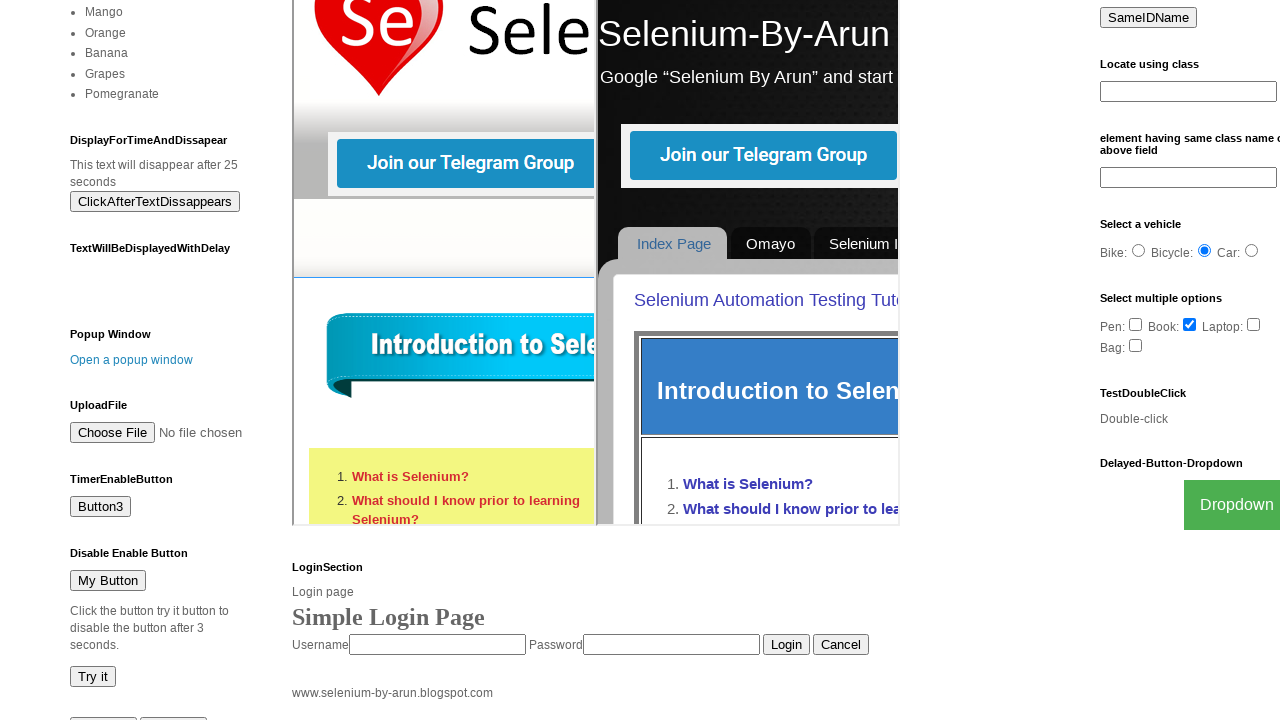

Clicked 'Open a popup window' link to open popup at (132, 360) on internal:text="Open a popup window"i
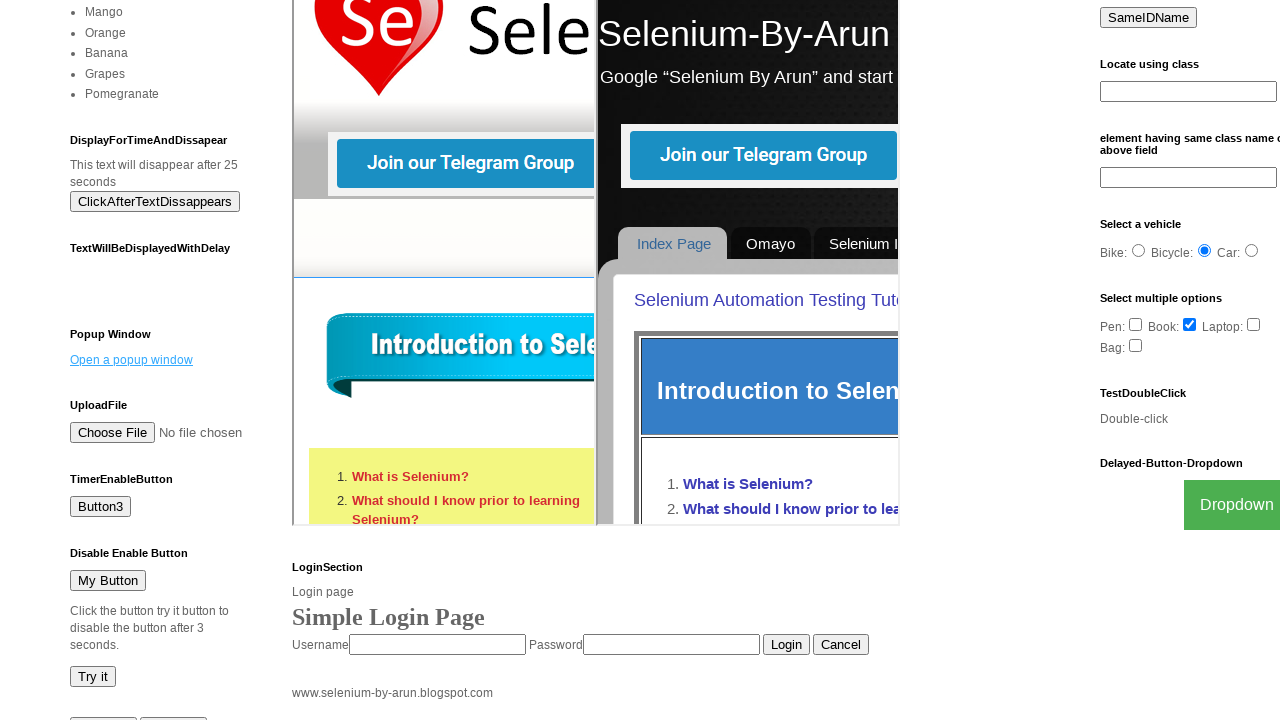

Retrieved popup window handle
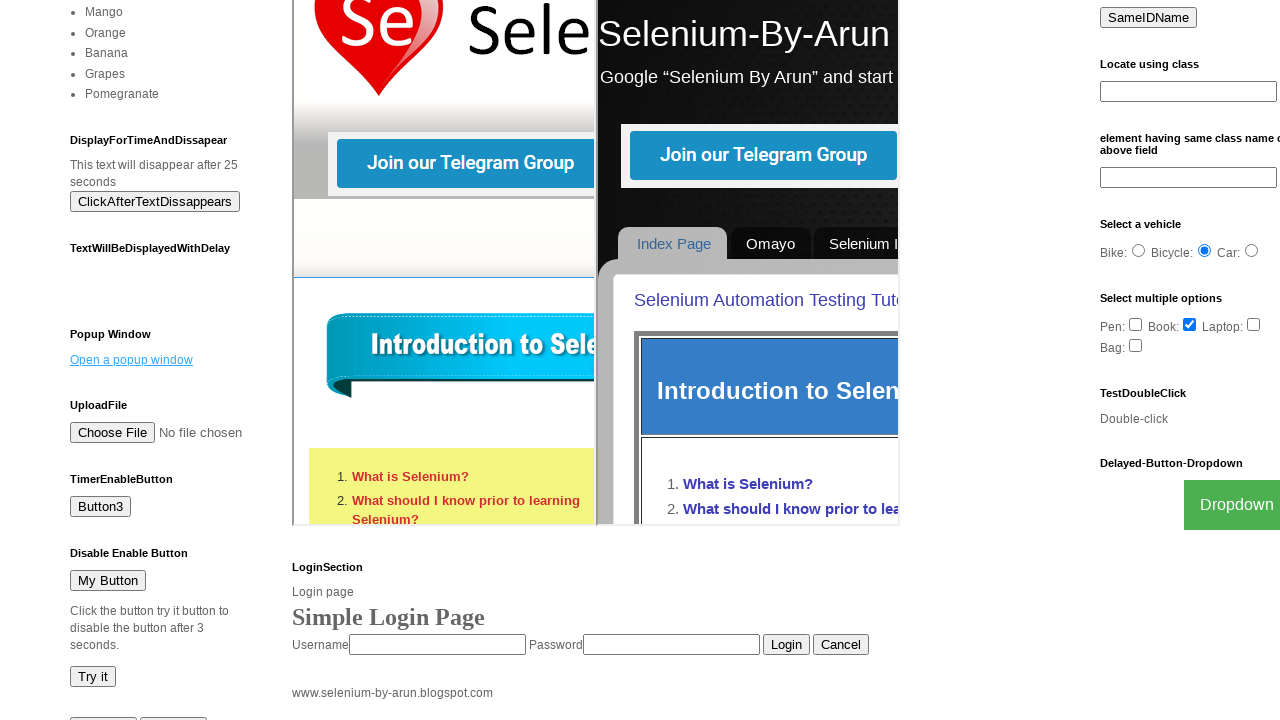

Popup window finished loading
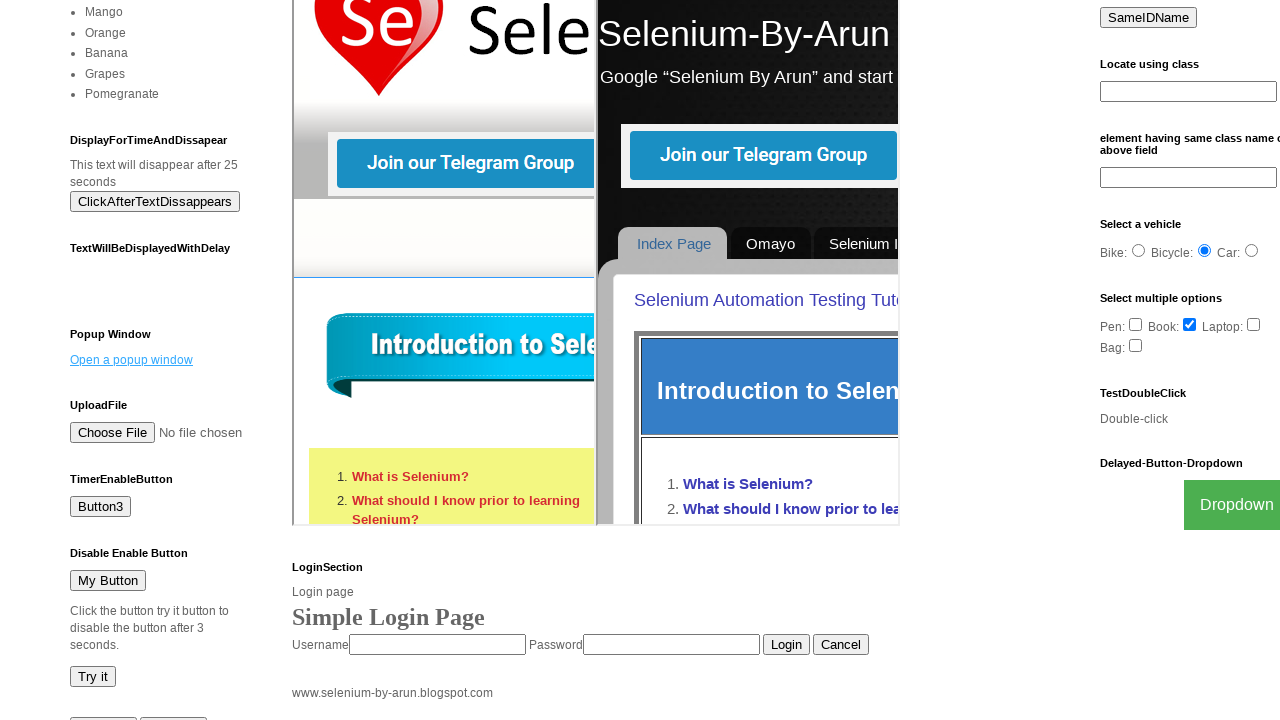

Closed popup window
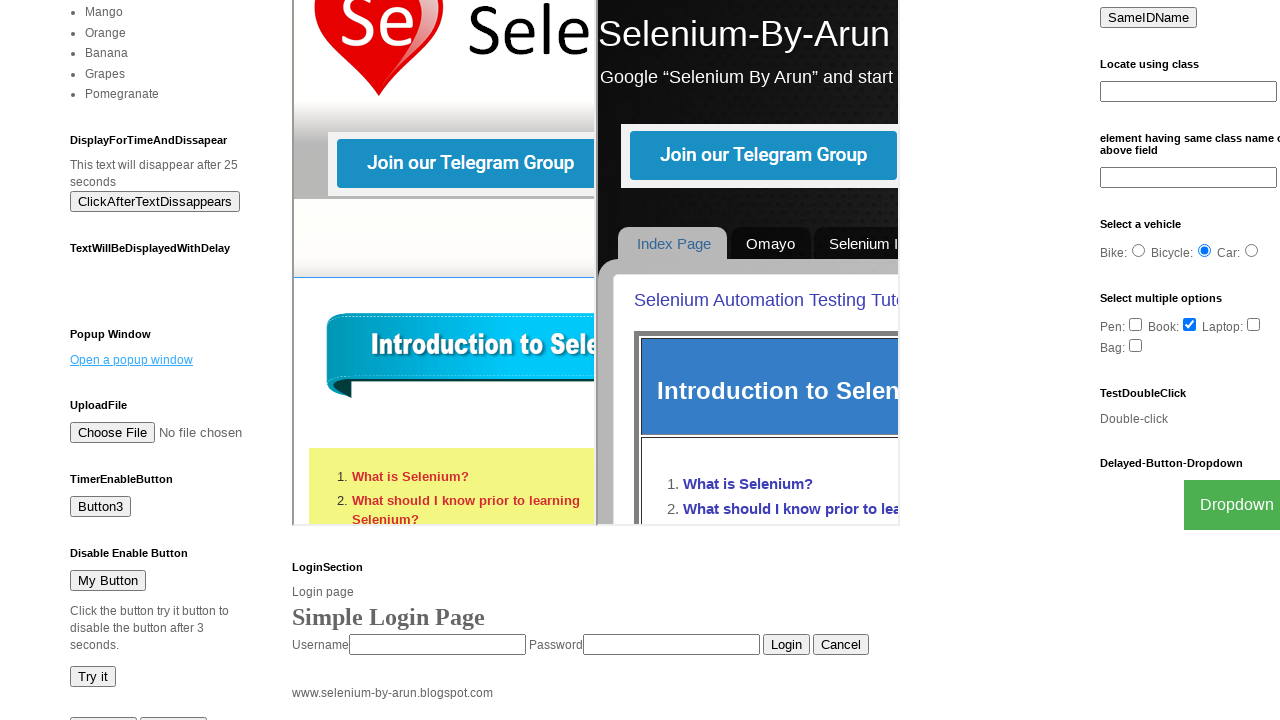

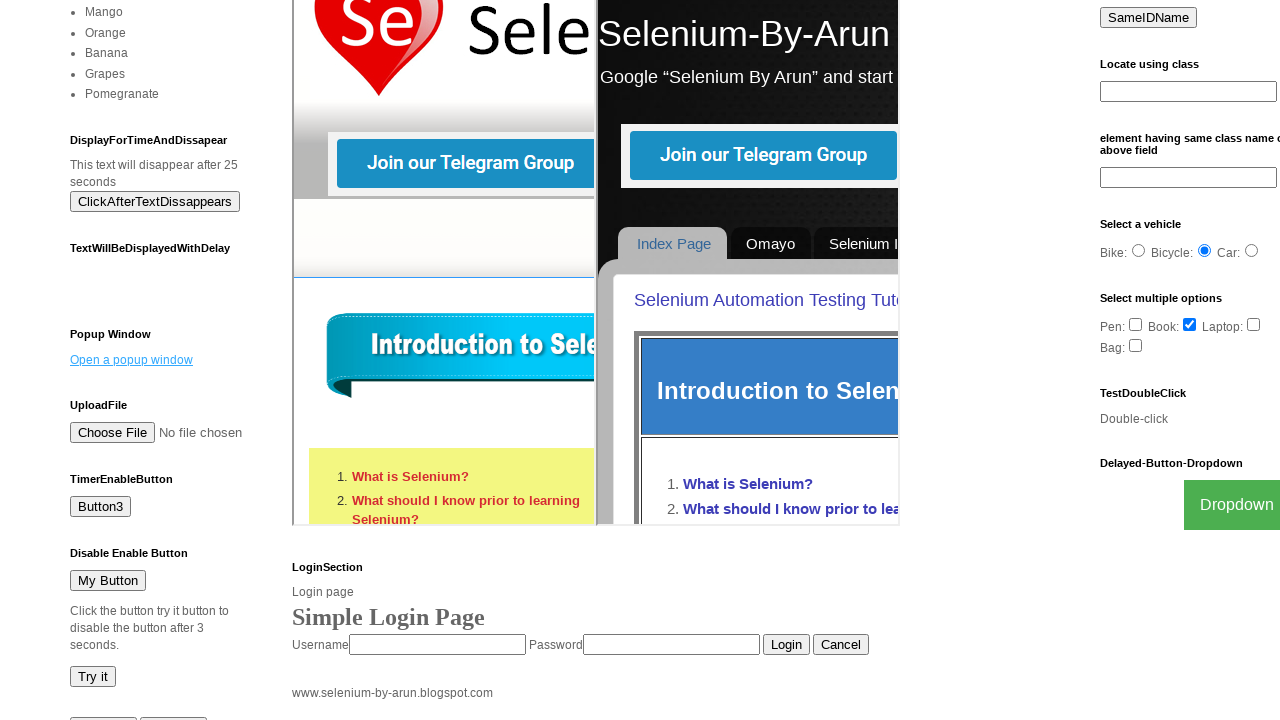